Tests that clicking clear completed removes completed items from the list.

Starting URL: https://demo.playwright.dev/todomvc

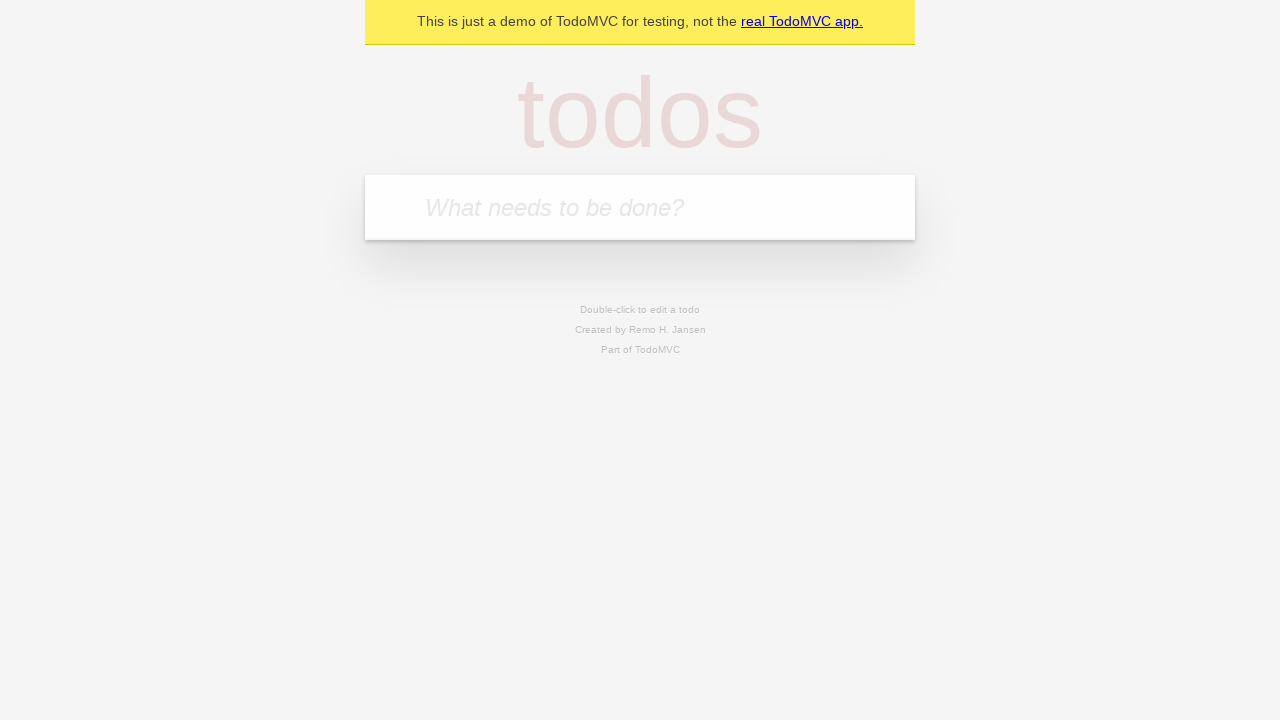

Filled new todo input with 'buy some cheese' on .new-todo
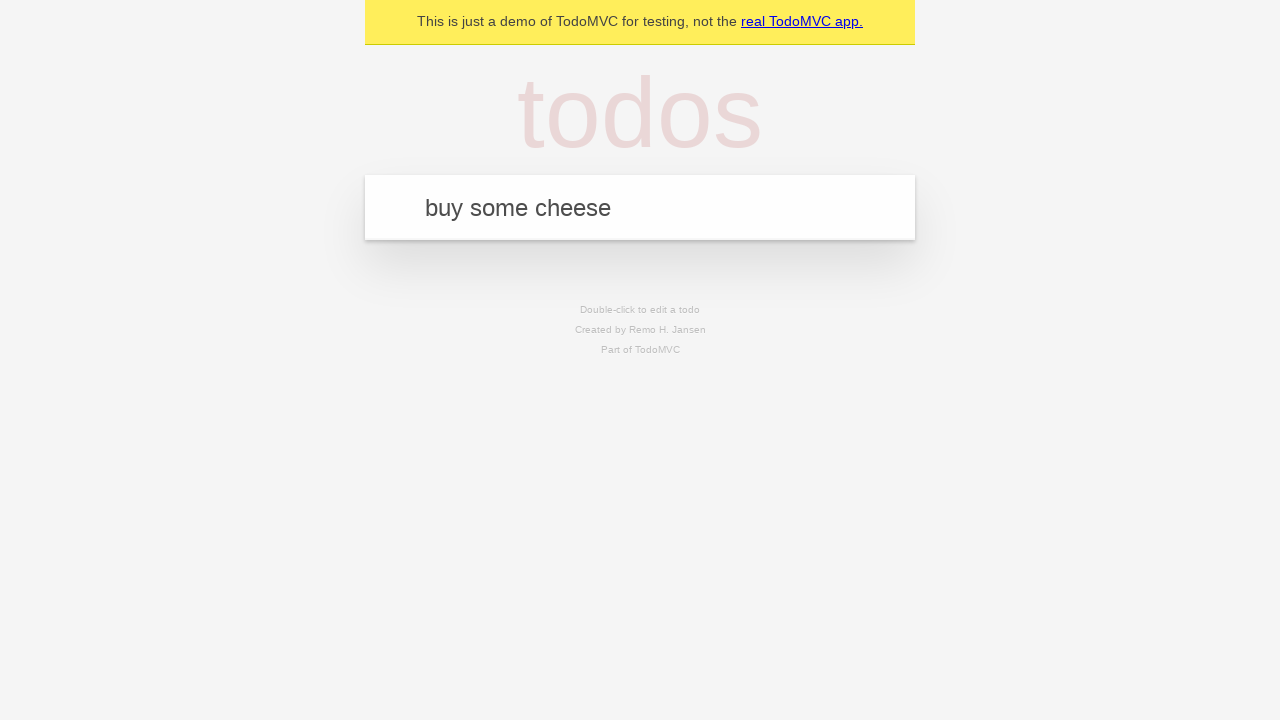

Pressed Enter to add first todo on .new-todo
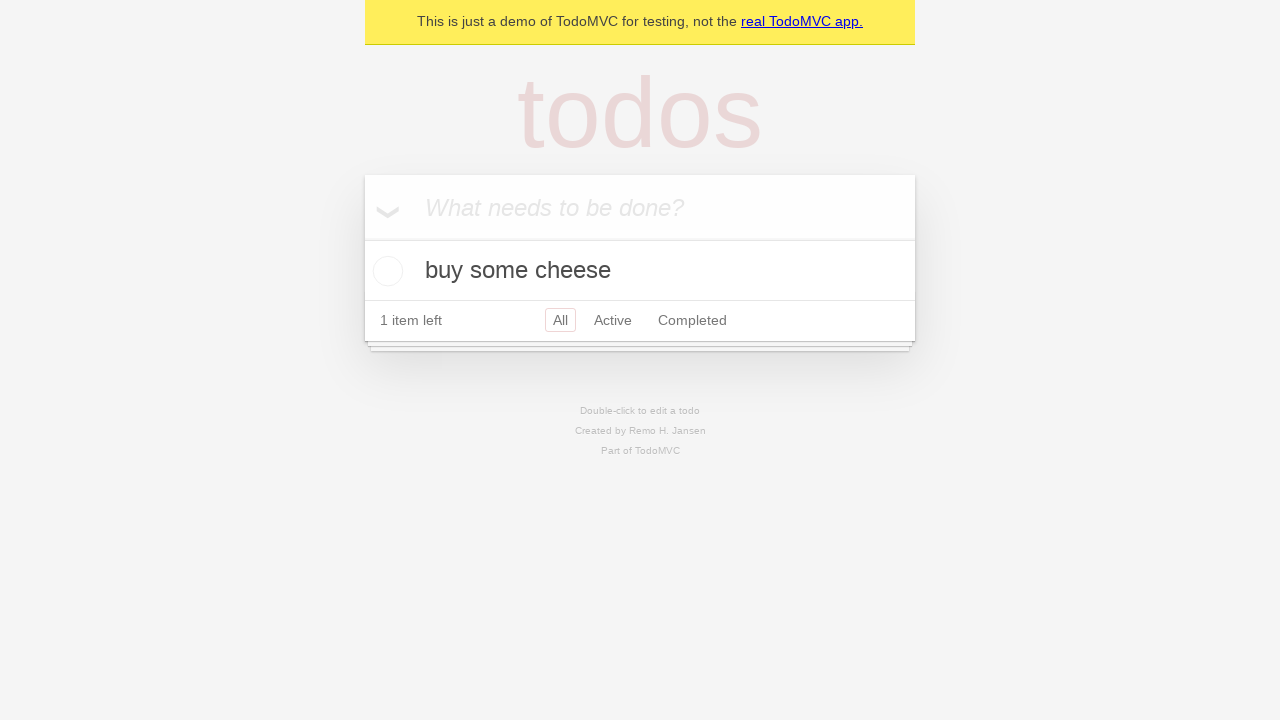

Filled new todo input with 'feed the cat' on .new-todo
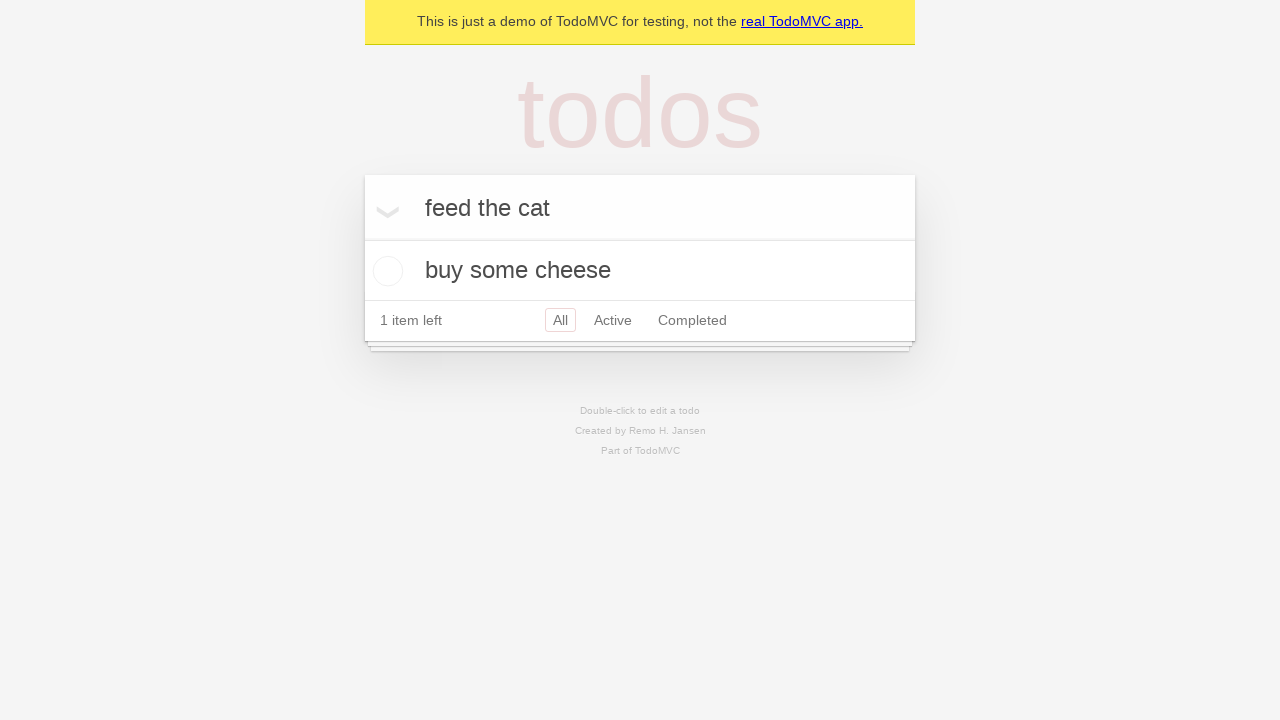

Pressed Enter to add second todo on .new-todo
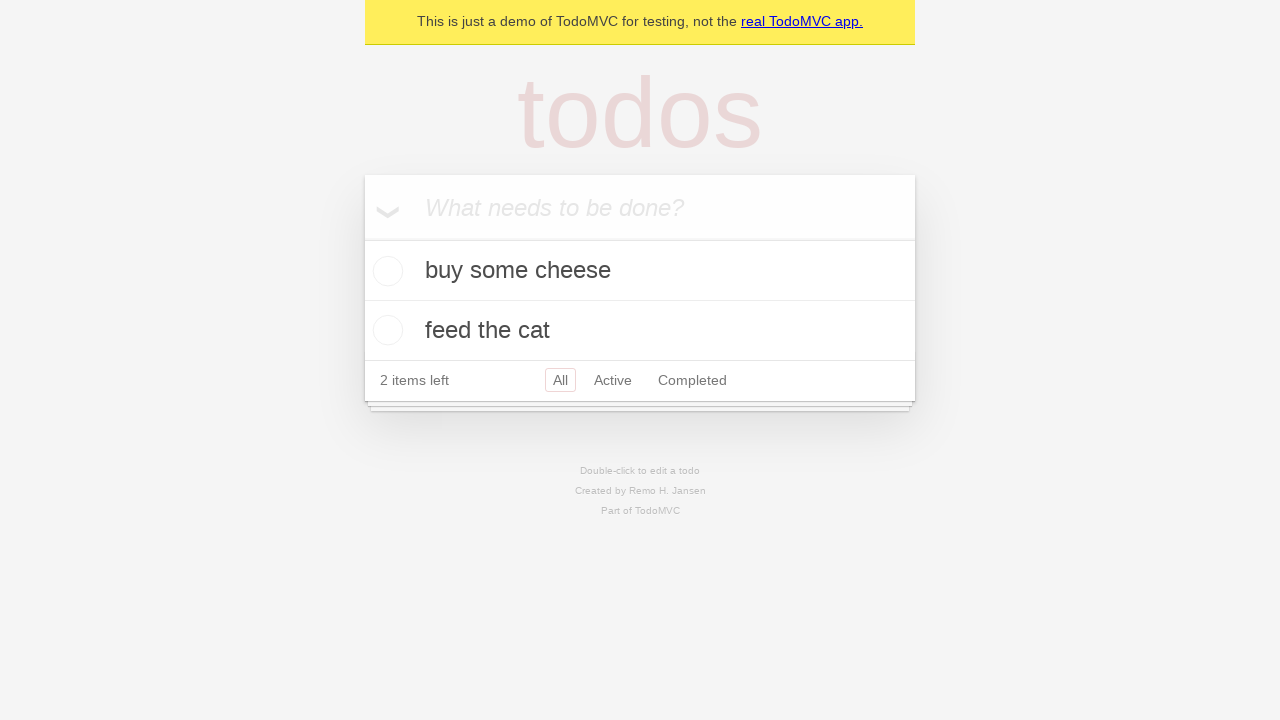

Filled new todo input with 'book a doctors appointment' on .new-todo
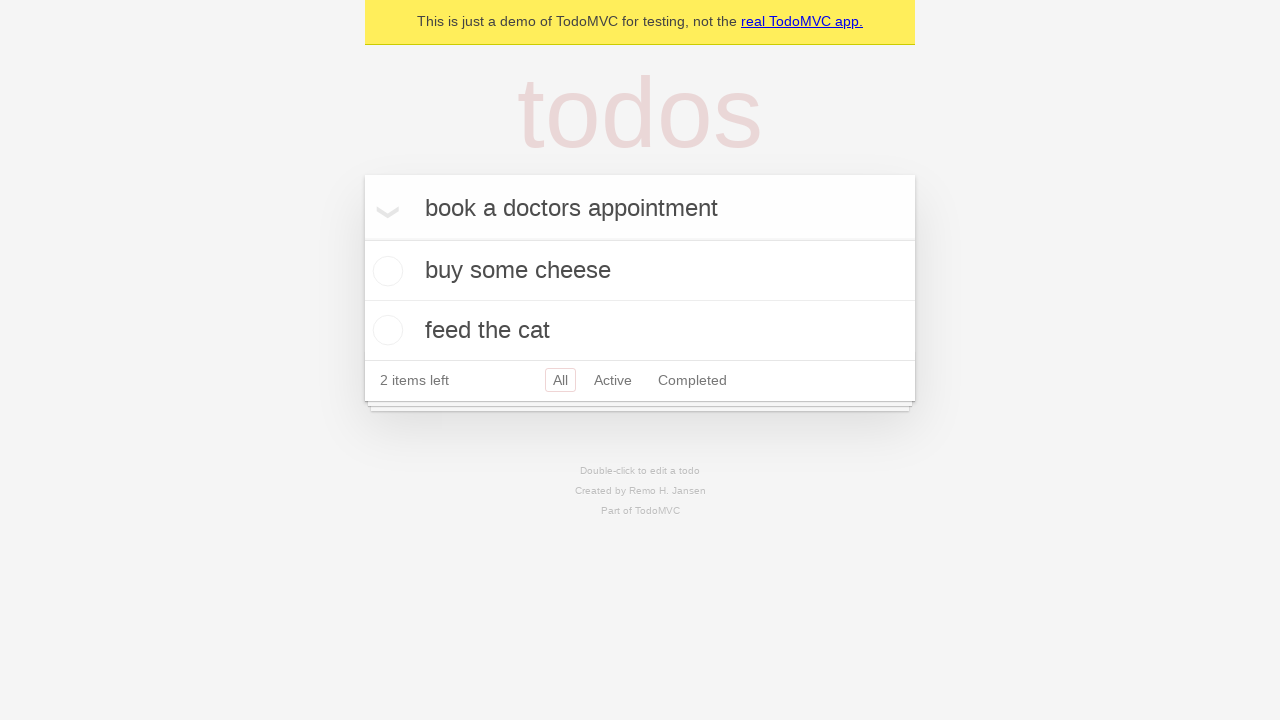

Pressed Enter to add third todo on .new-todo
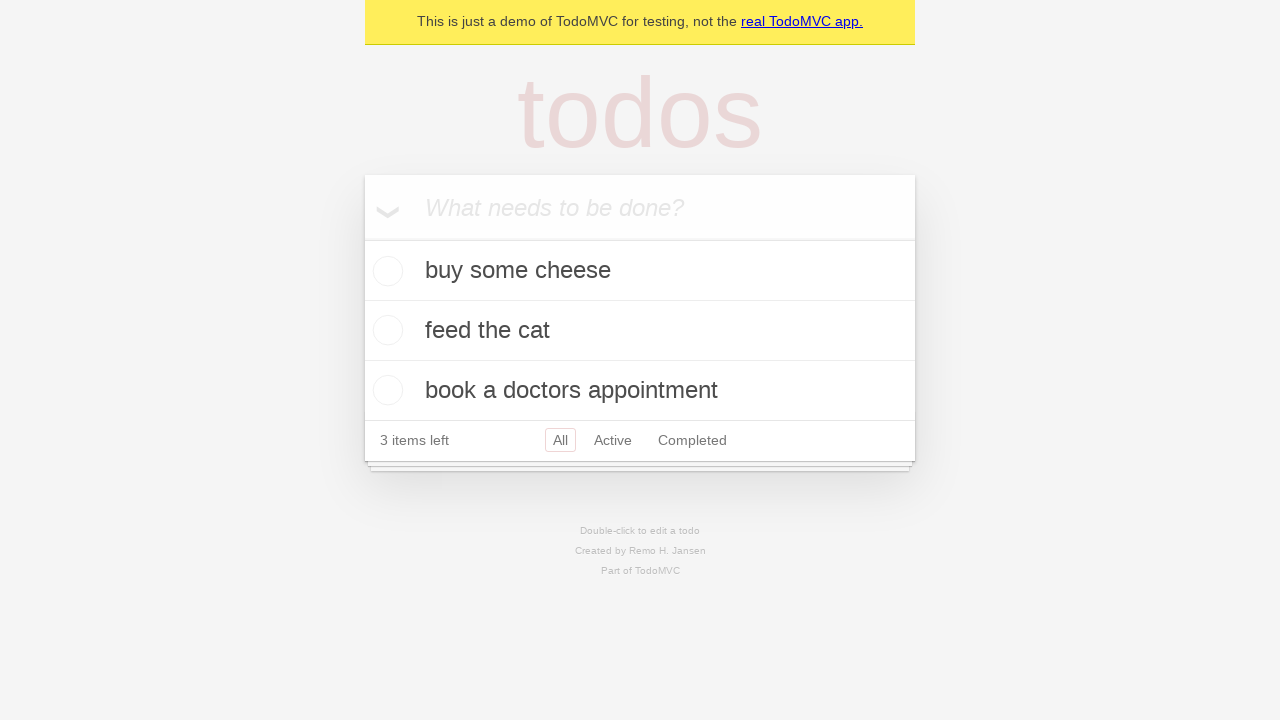

Checked second todo item as completed at (385, 330) on .todo-list li:nth-child(2) .toggle
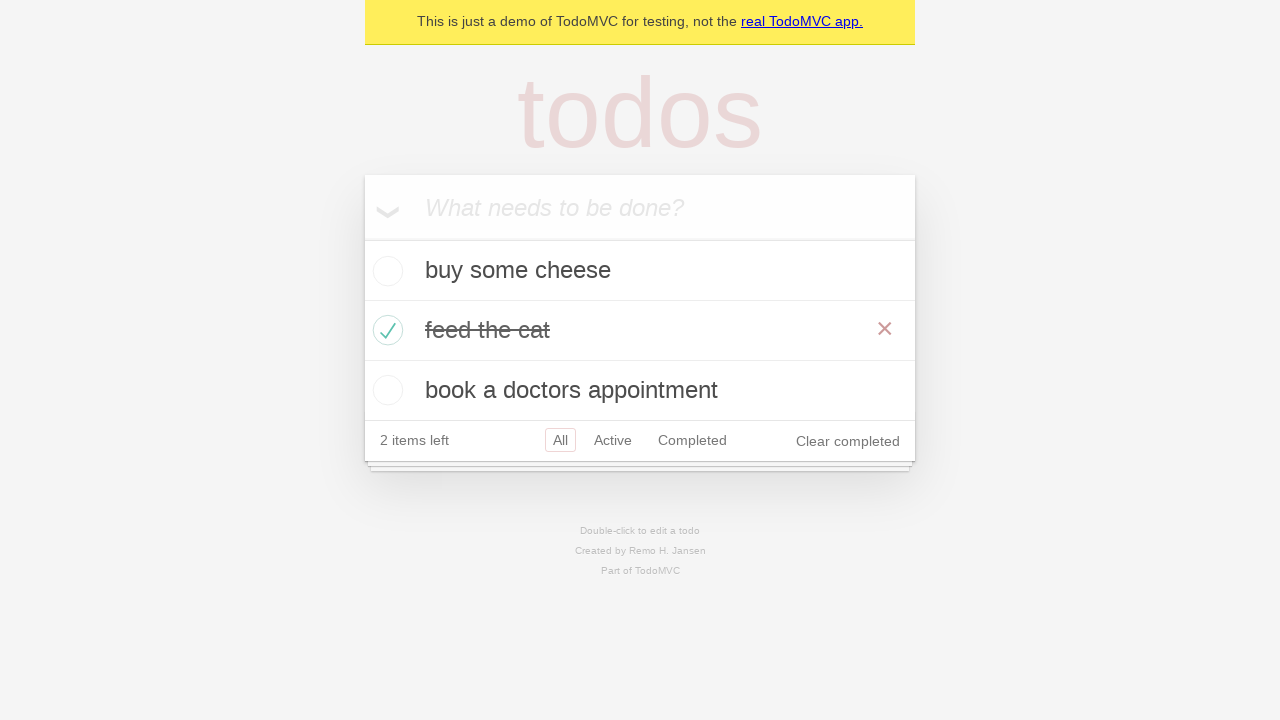

Clicked 'Clear completed' button to remove completed items at (848, 441) on .clear-completed
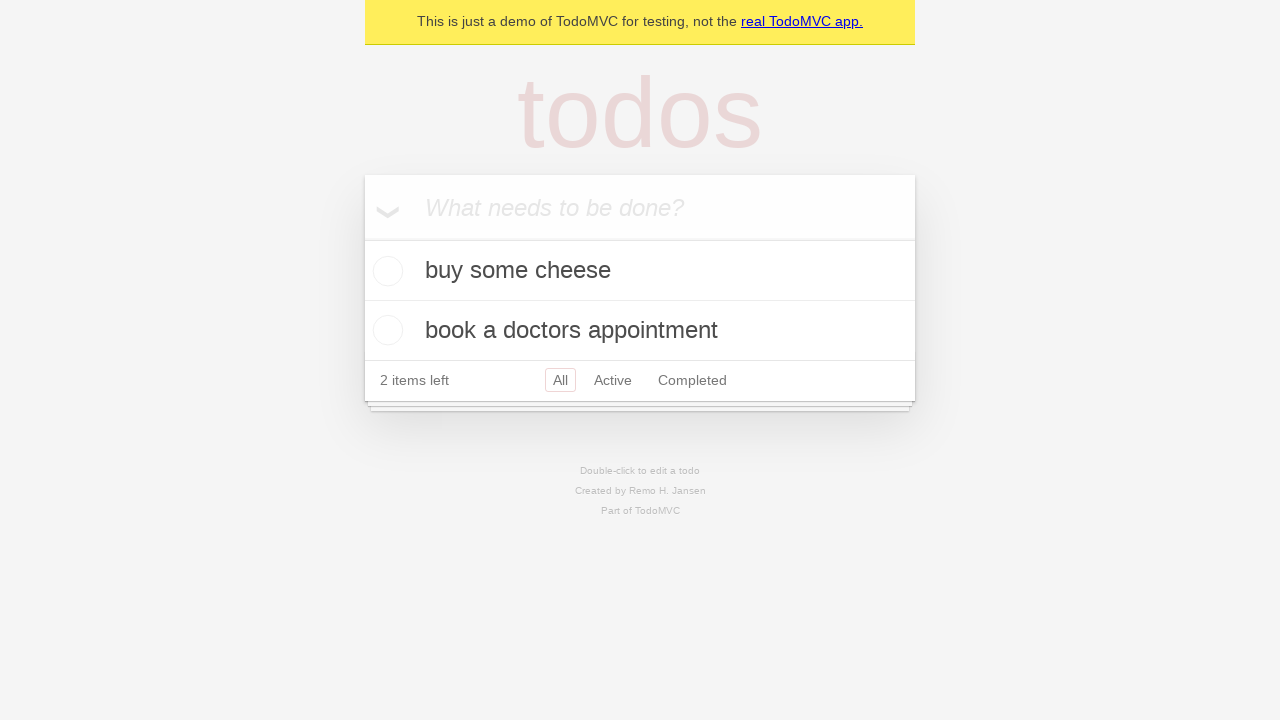

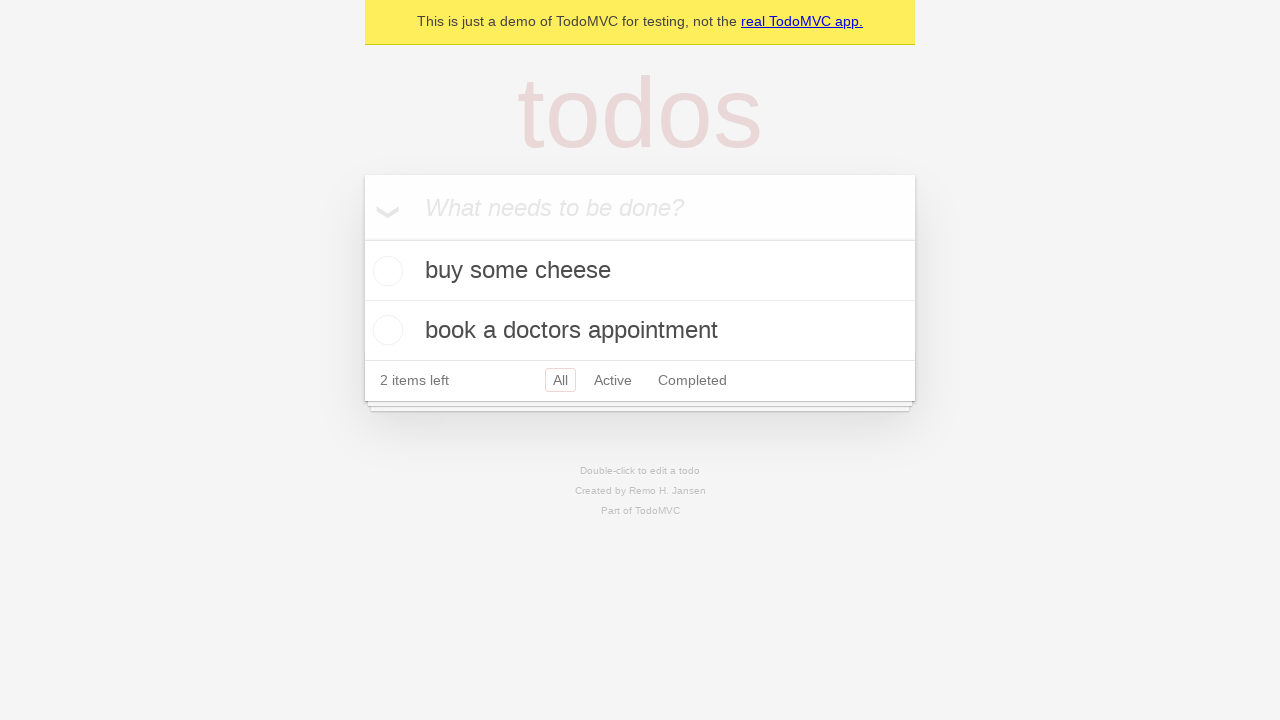